Navigates to Playwright website and takes a screenshot of the page

Starting URL: https://playwright.dev

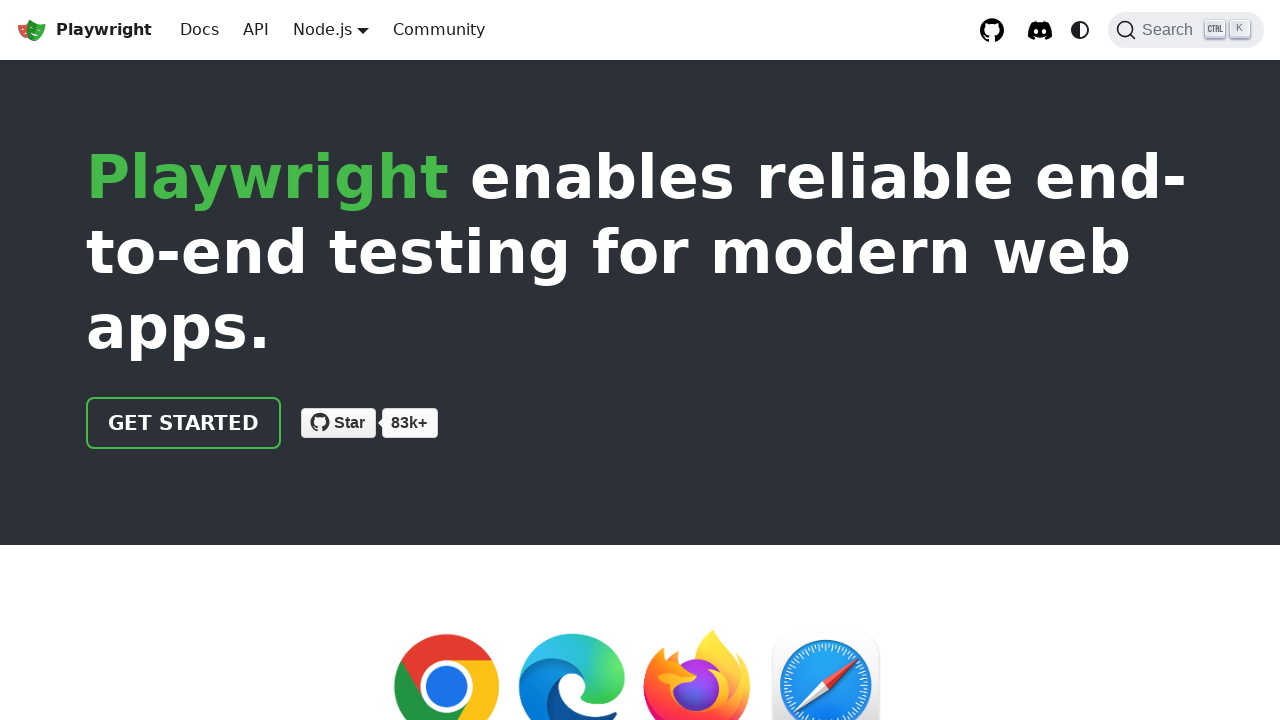

Took screenshot of Playwright website homepage
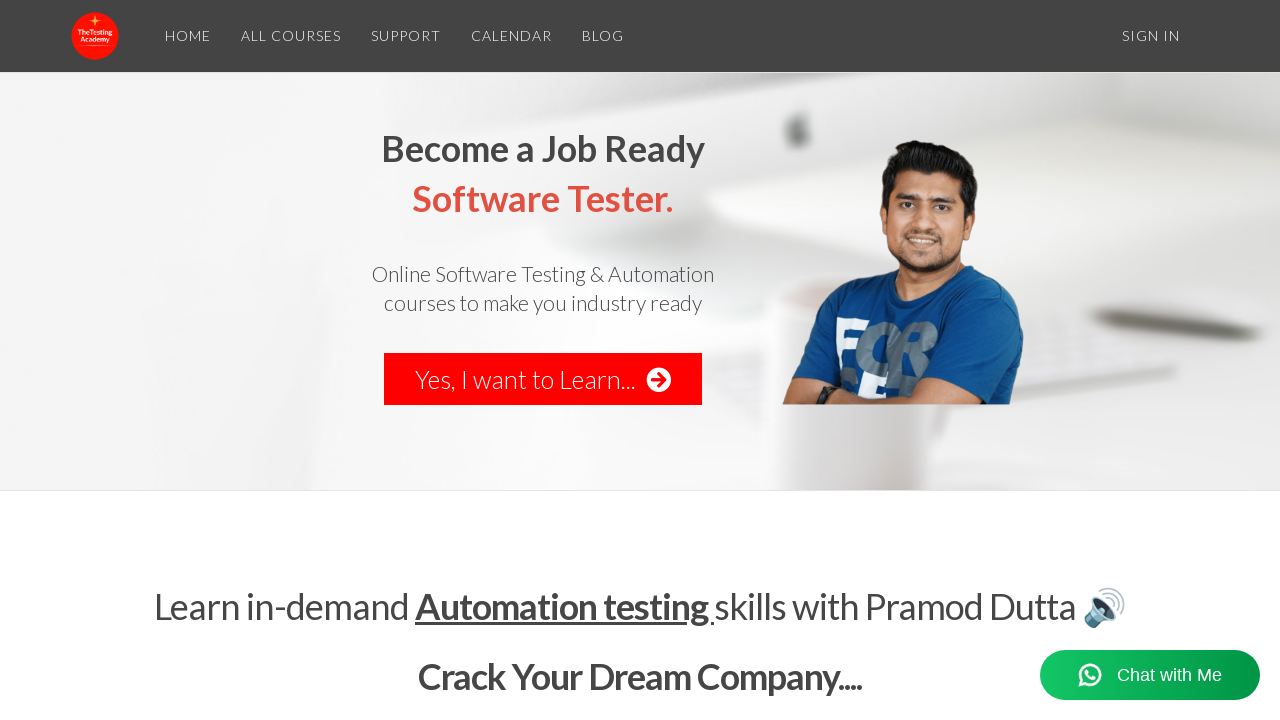

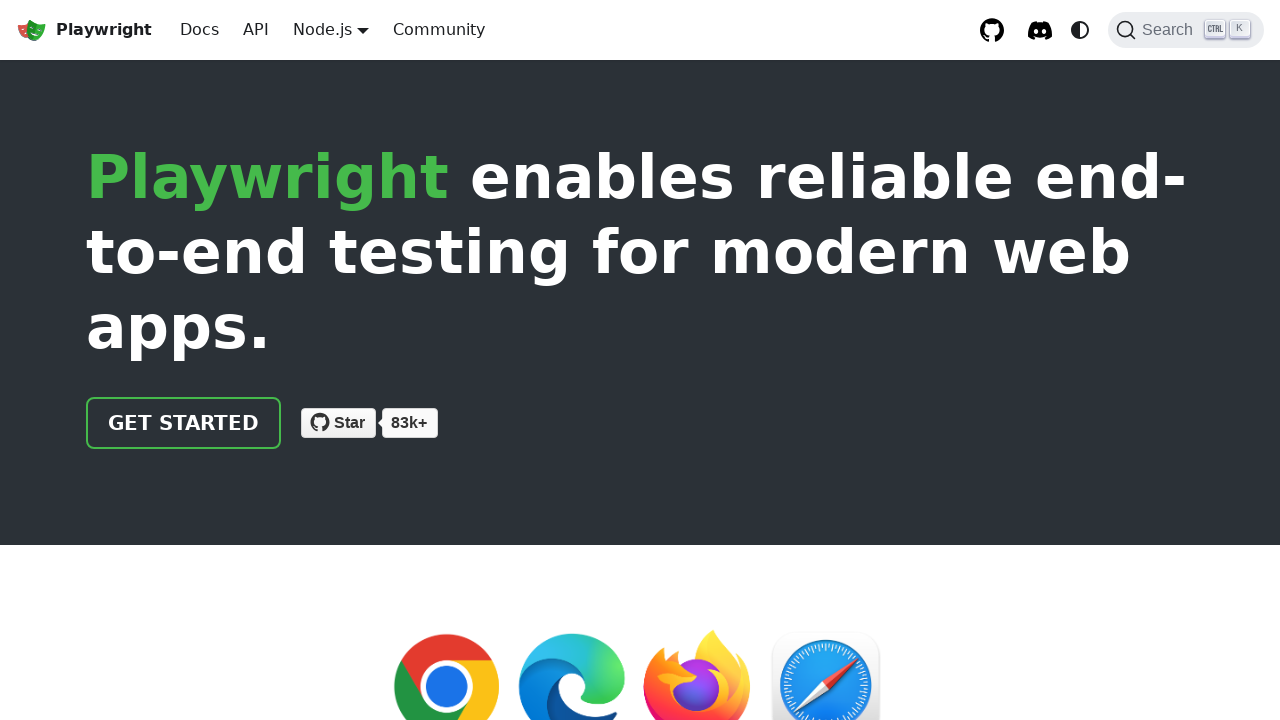